Checks if movie descriptions in the Star Wars table have less than 350 characters

Starting URL: http://seleniumtableassignment.s3-website-us-west-2.amazonaws.com

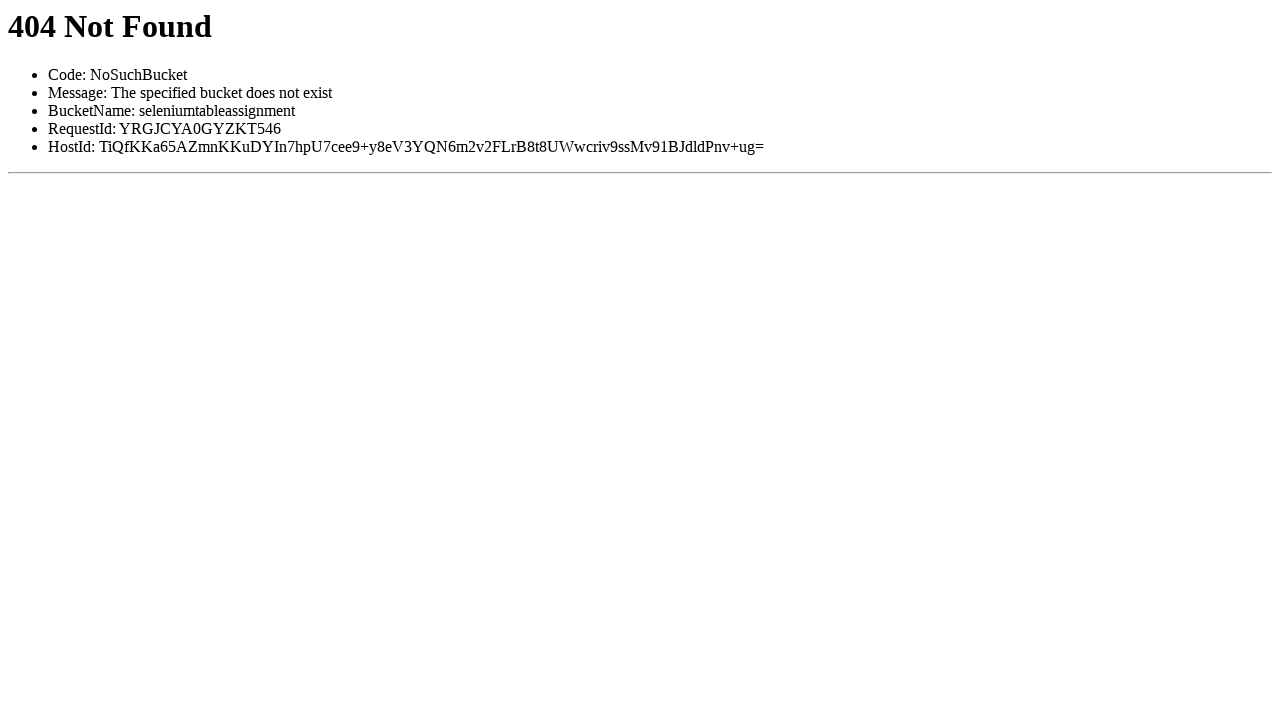

Navigated to Star Wars table assignment page
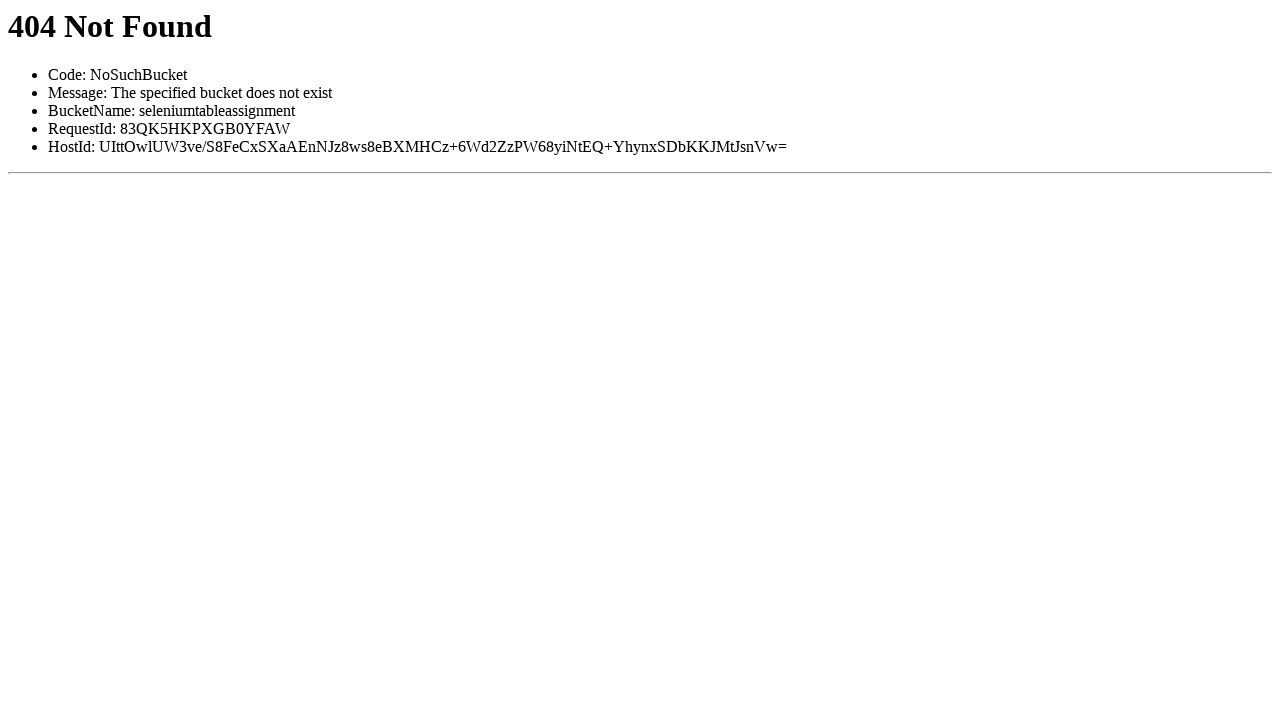

Located all description cells from third table, second column
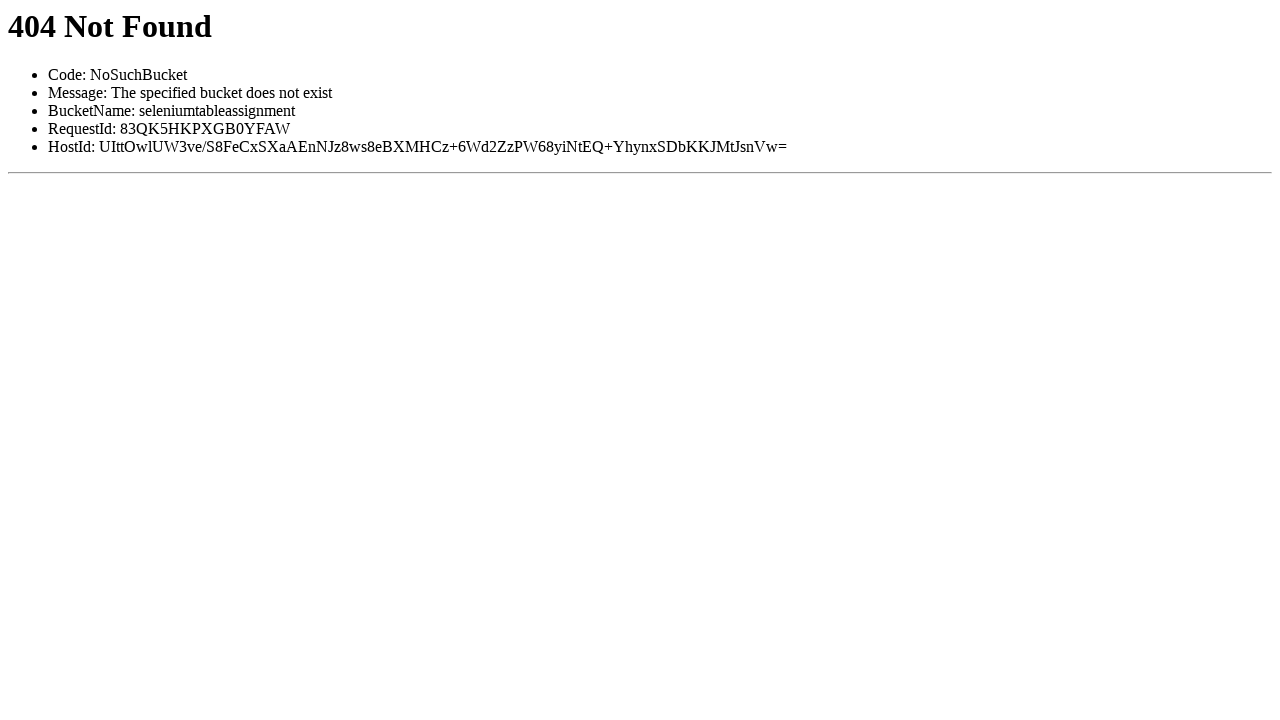

Validation complete: All descriptions under 350 characters = True
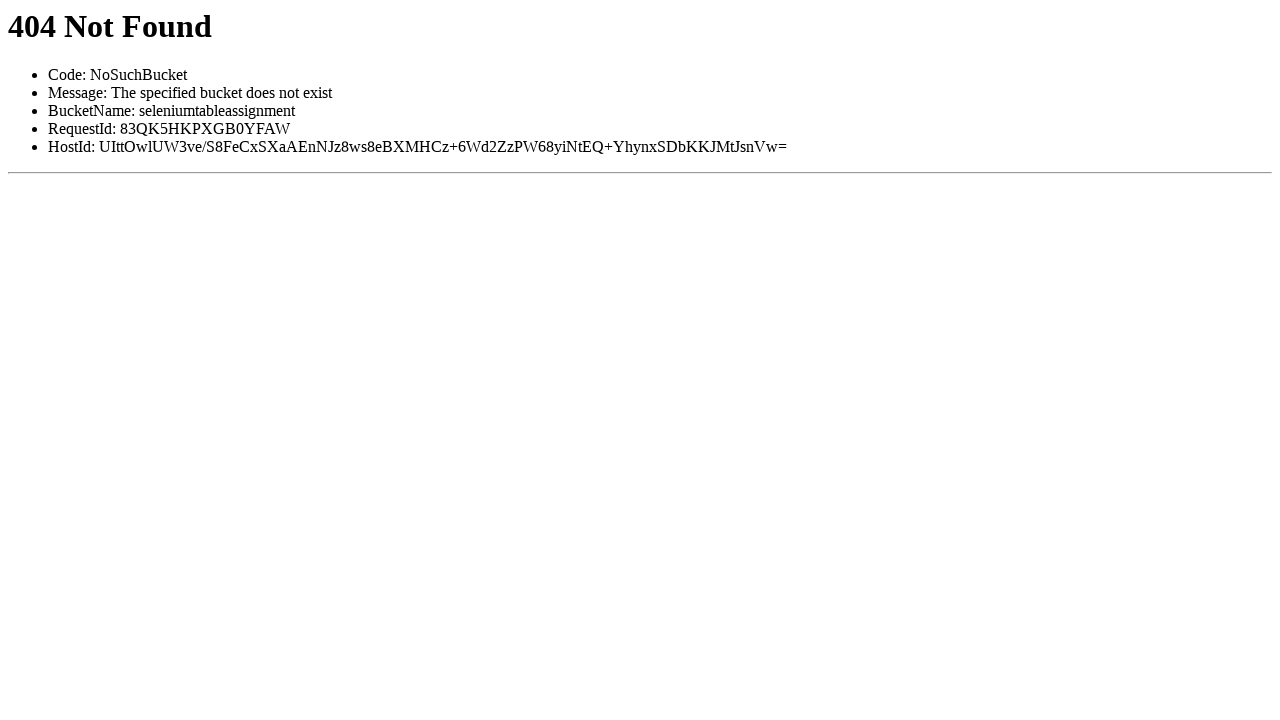

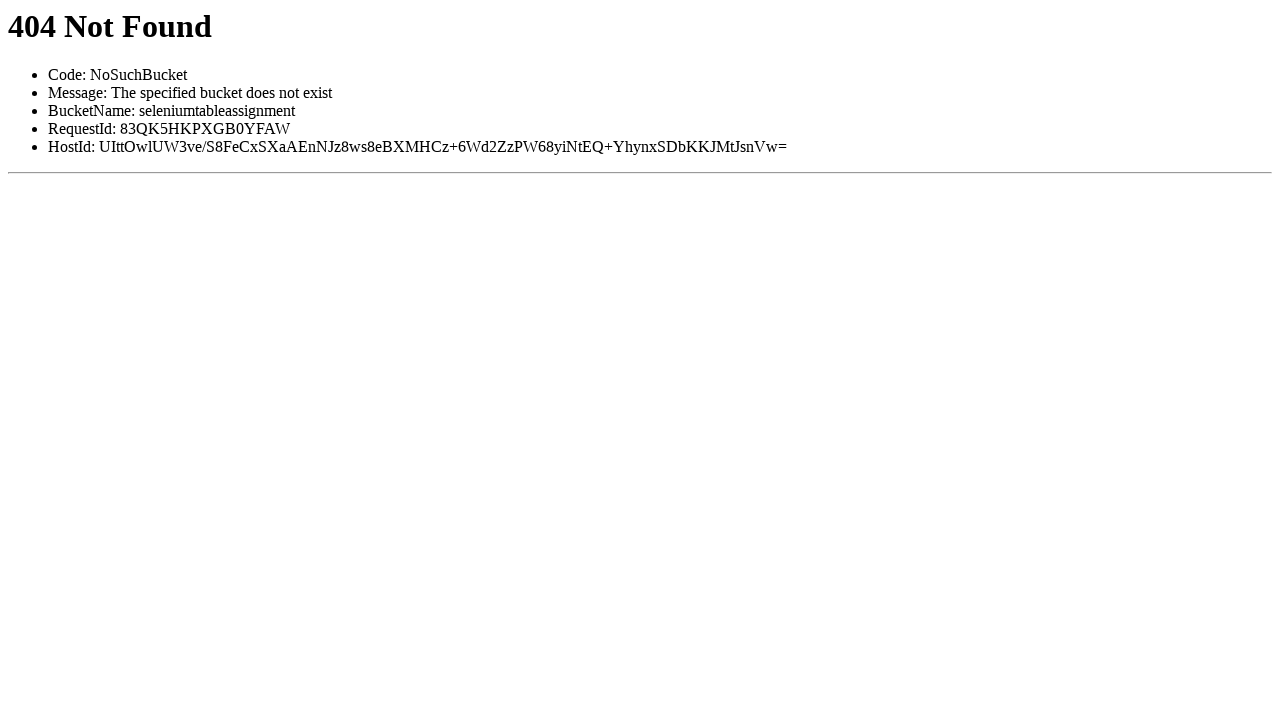